Tests right-click context menu functionality by right-clicking an element and selecting Quit option

Starting URL: http://swisnl.github.io/jQuery-contextMenu/demo.html

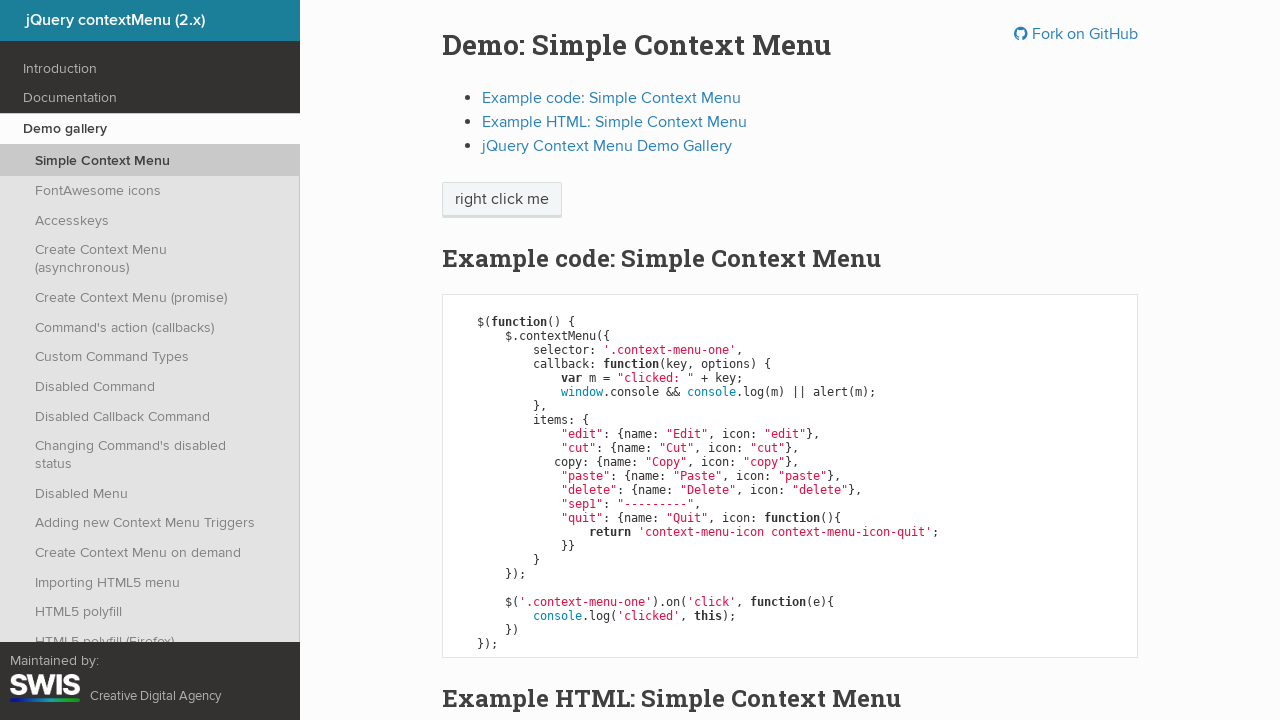

Navigated to jQuery contextMenu demo page
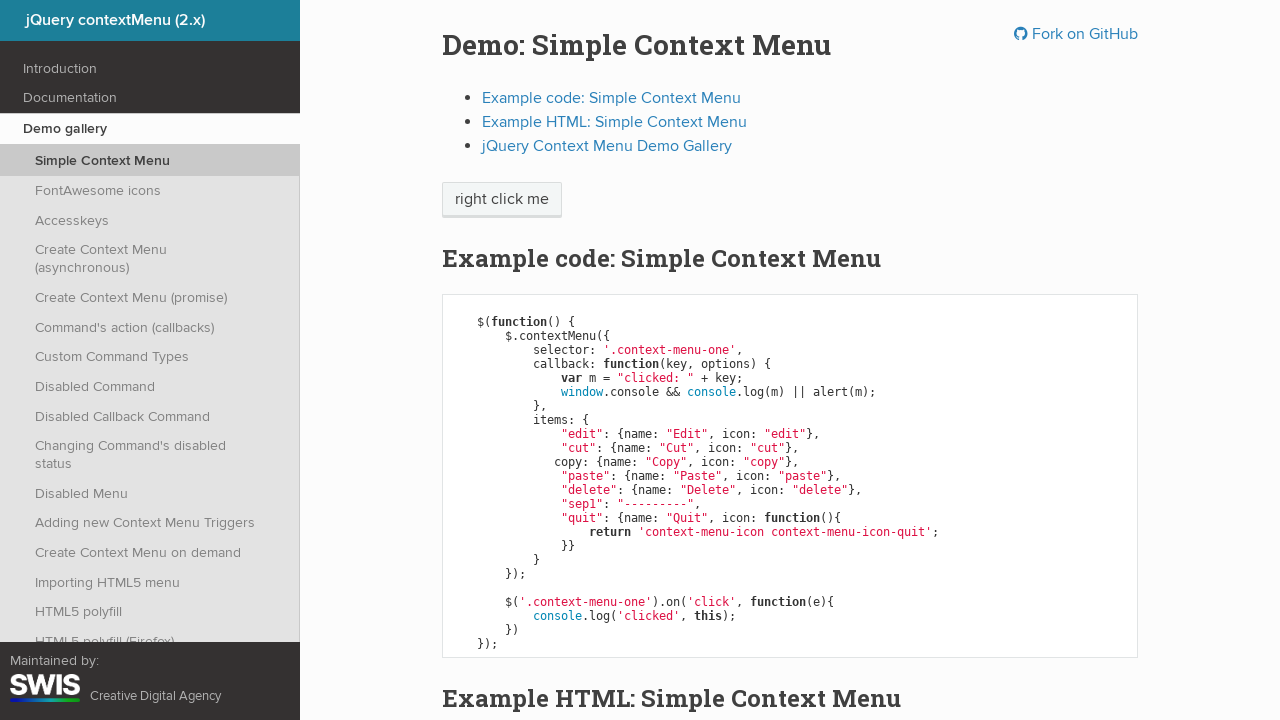

Right-clicked on 'right click me' element to open context menu at (502, 200) on //span[contains(text(),'right click me')]
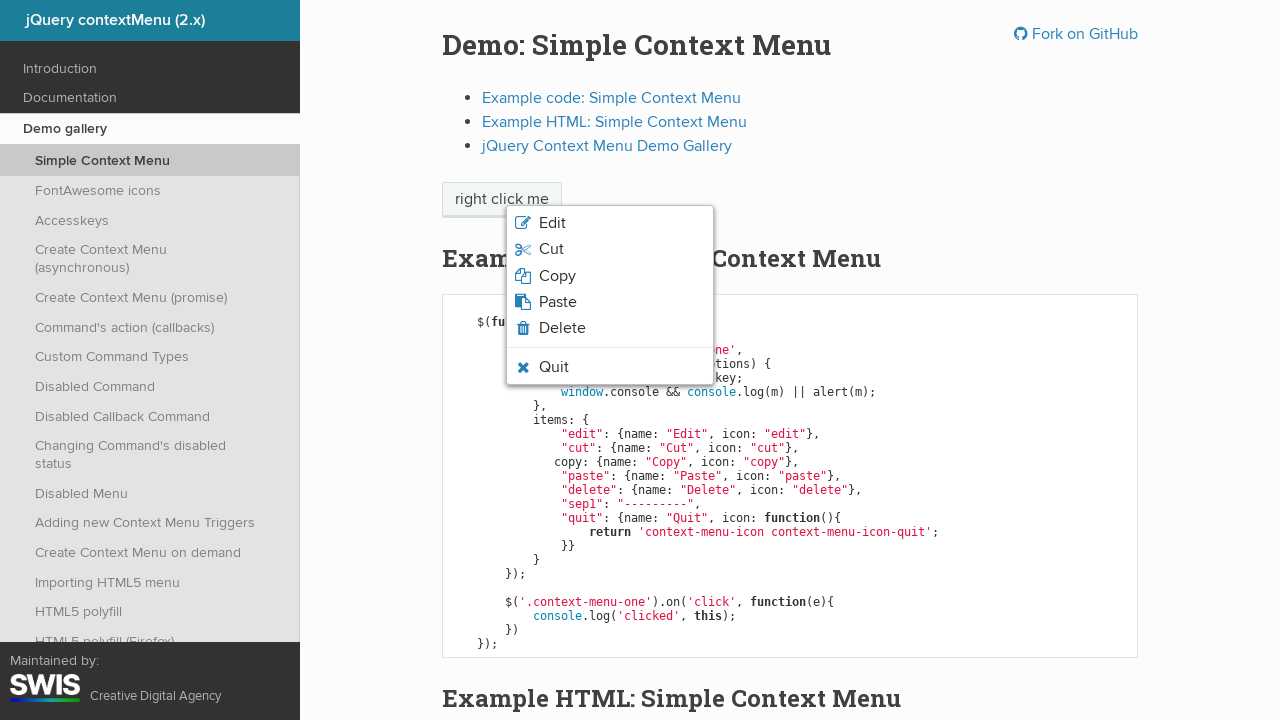

Clicked on 'Quit' option in context menu at (554, 367) on xpath=//li//span[contains(text(),'Quit')]
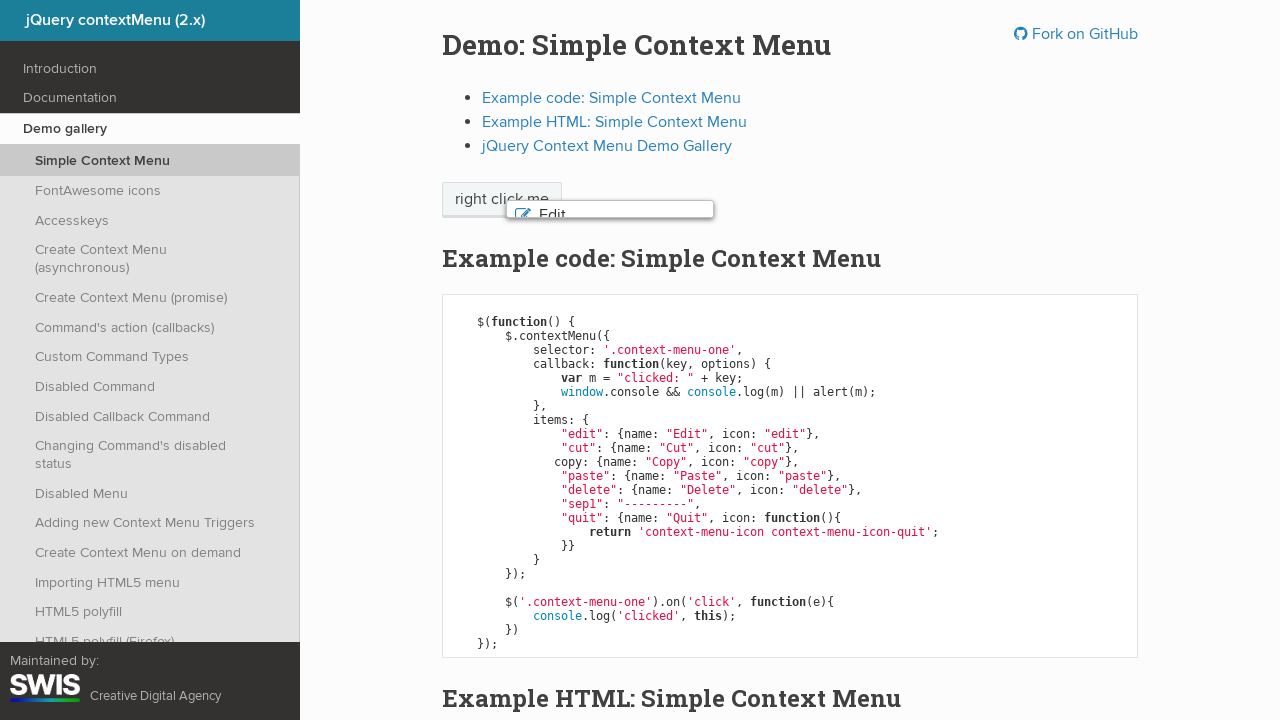

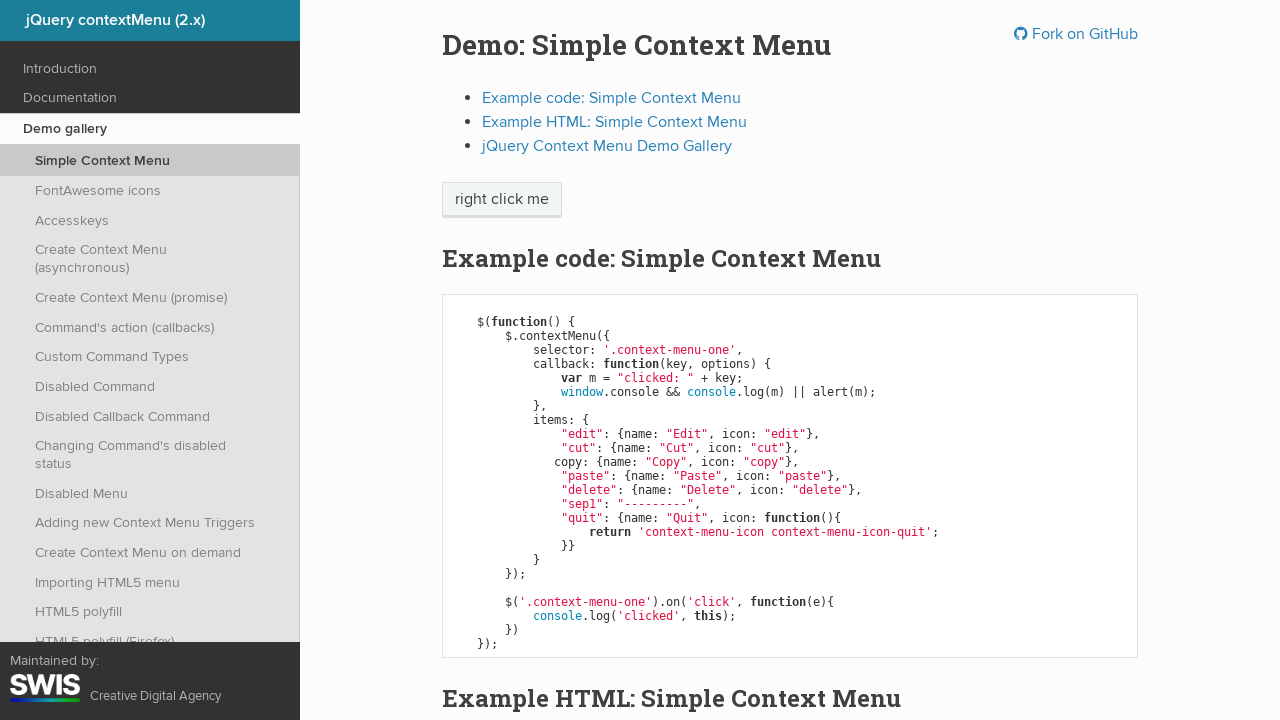